Navigates to the Uniswap swap page and maximizes the browser window to verify the page loads correctly.

Starting URL: https://app.uniswap.org/swap

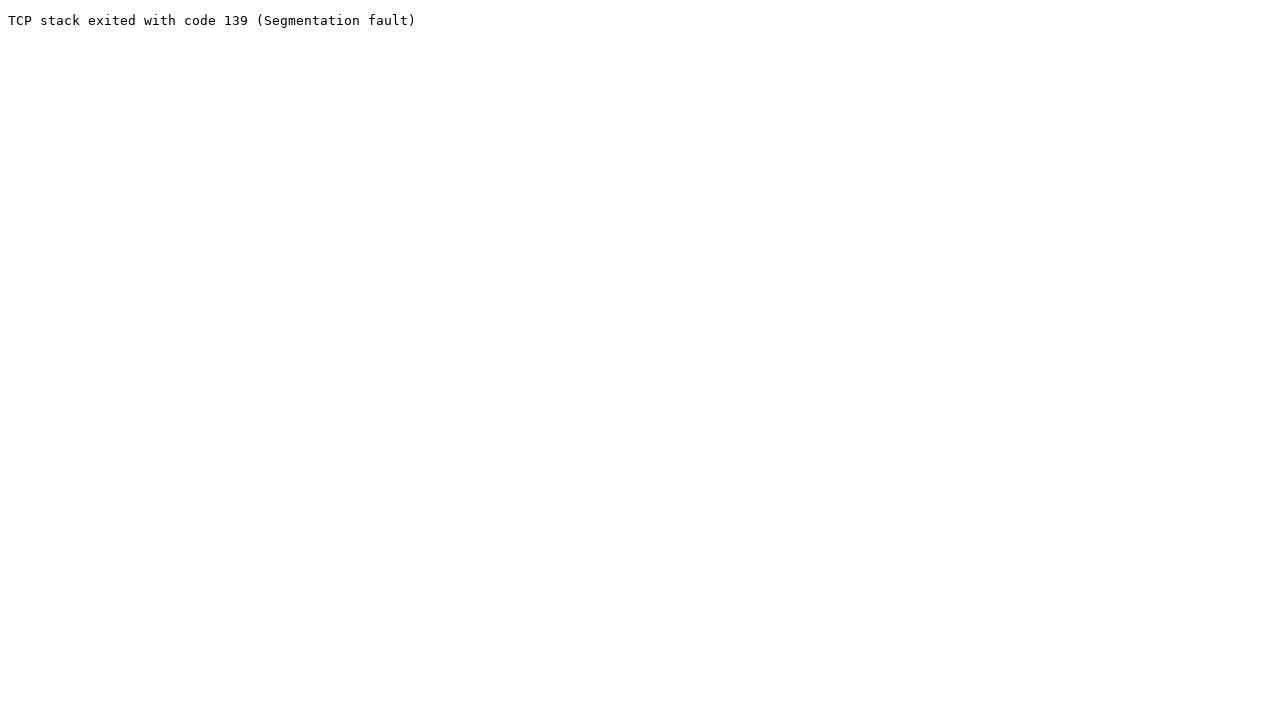

Waited for Uniswap swap page to load (domcontentloaded)
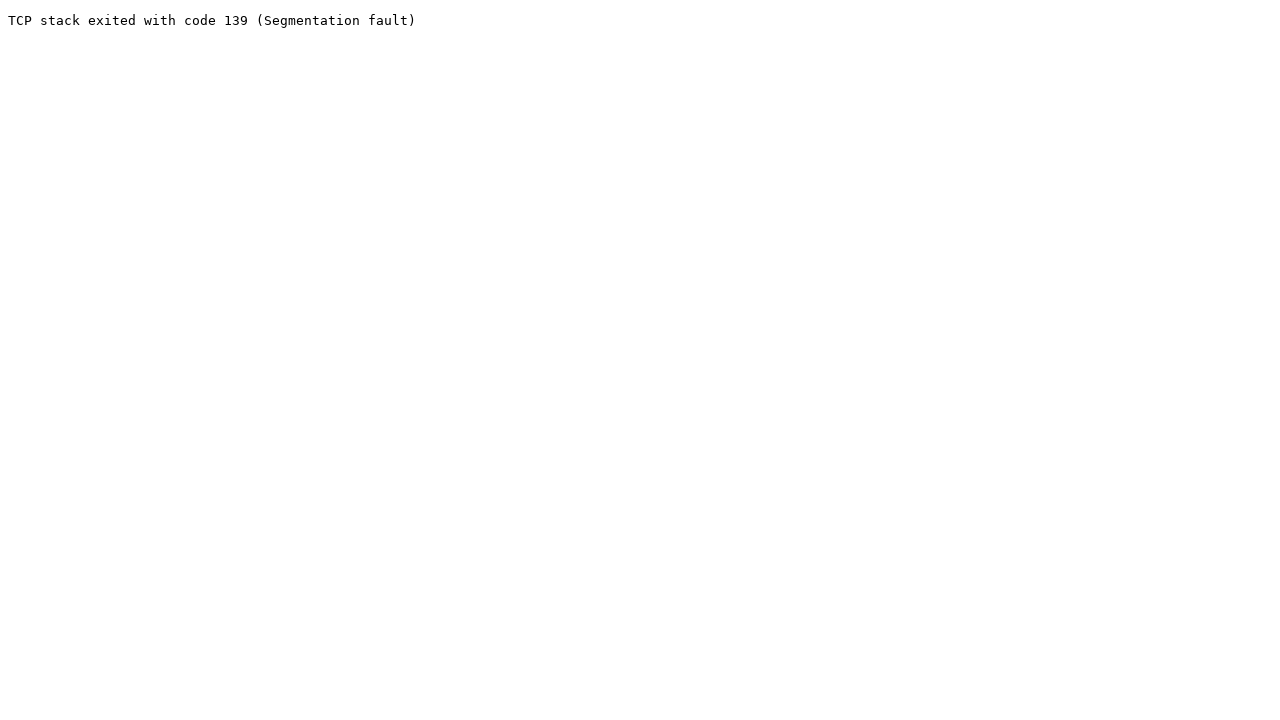

Set viewport size to 1920x1080 to maximize browser window
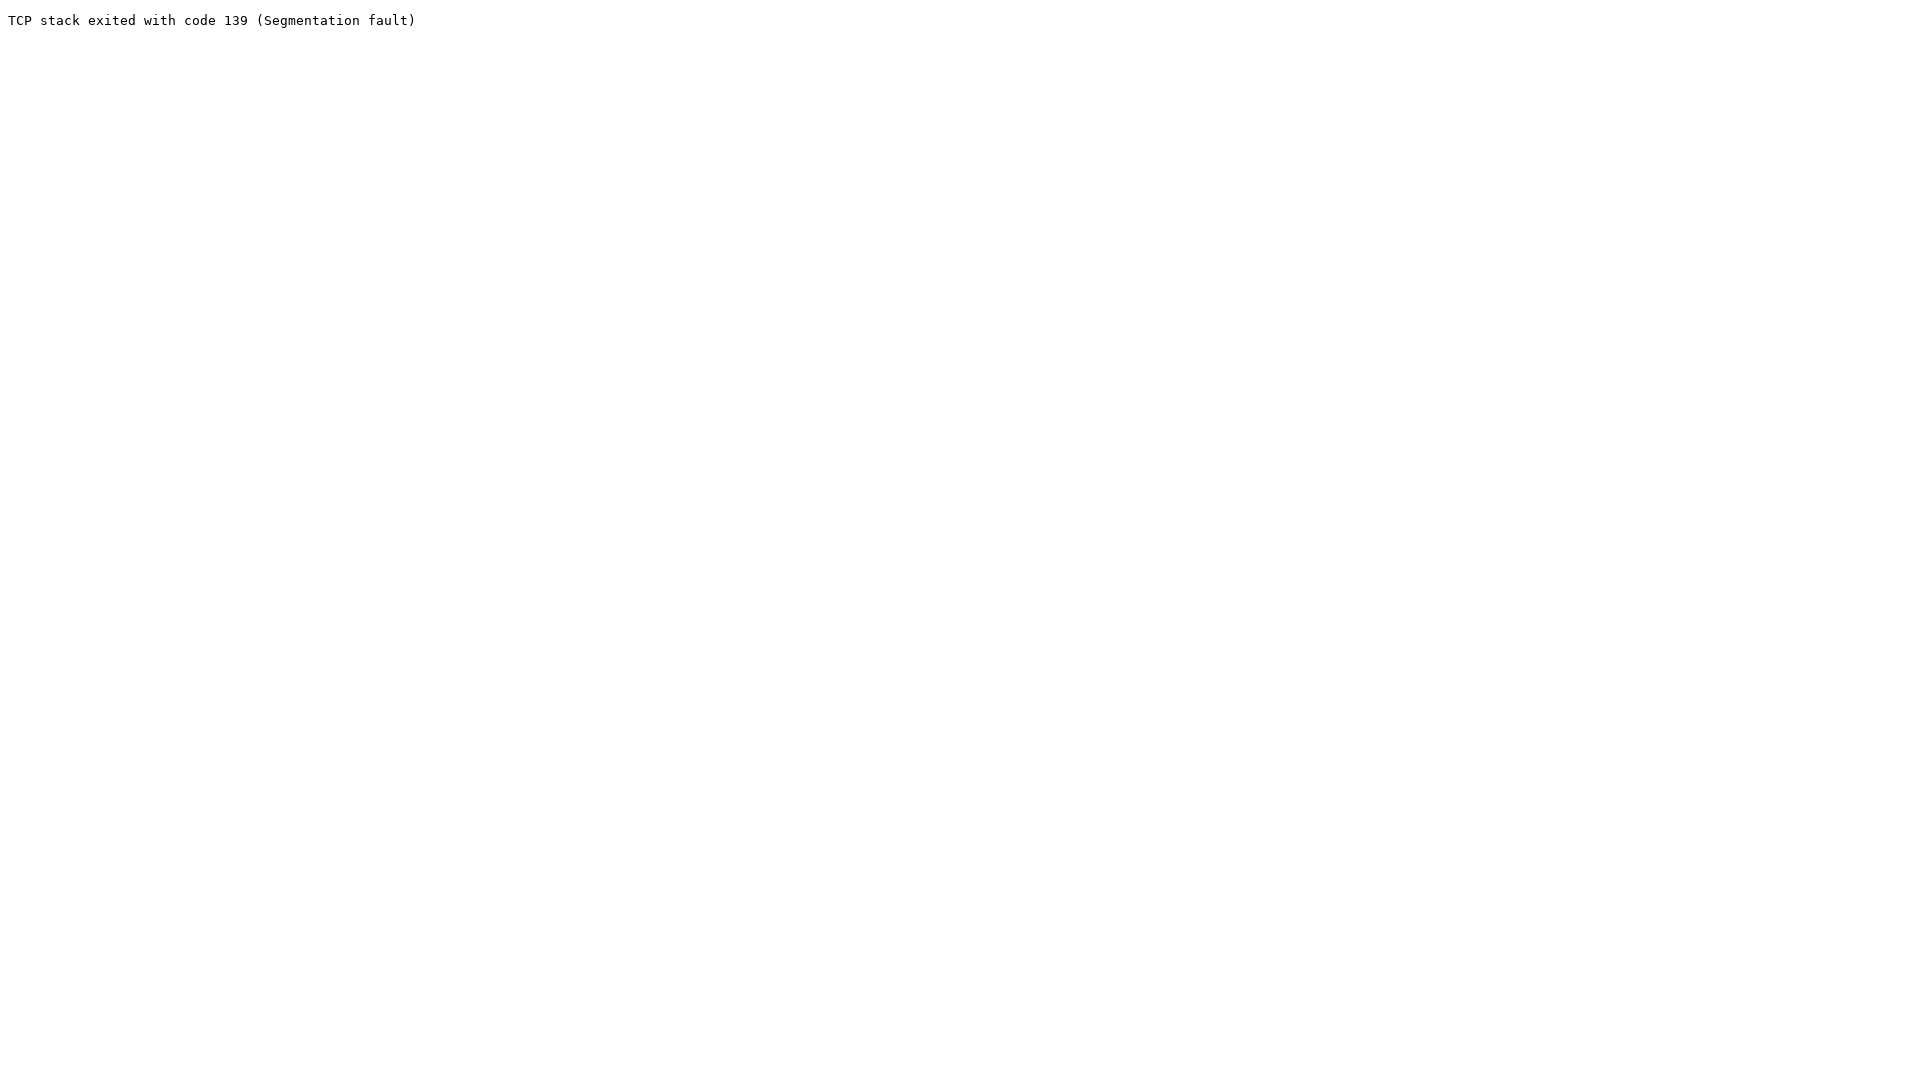

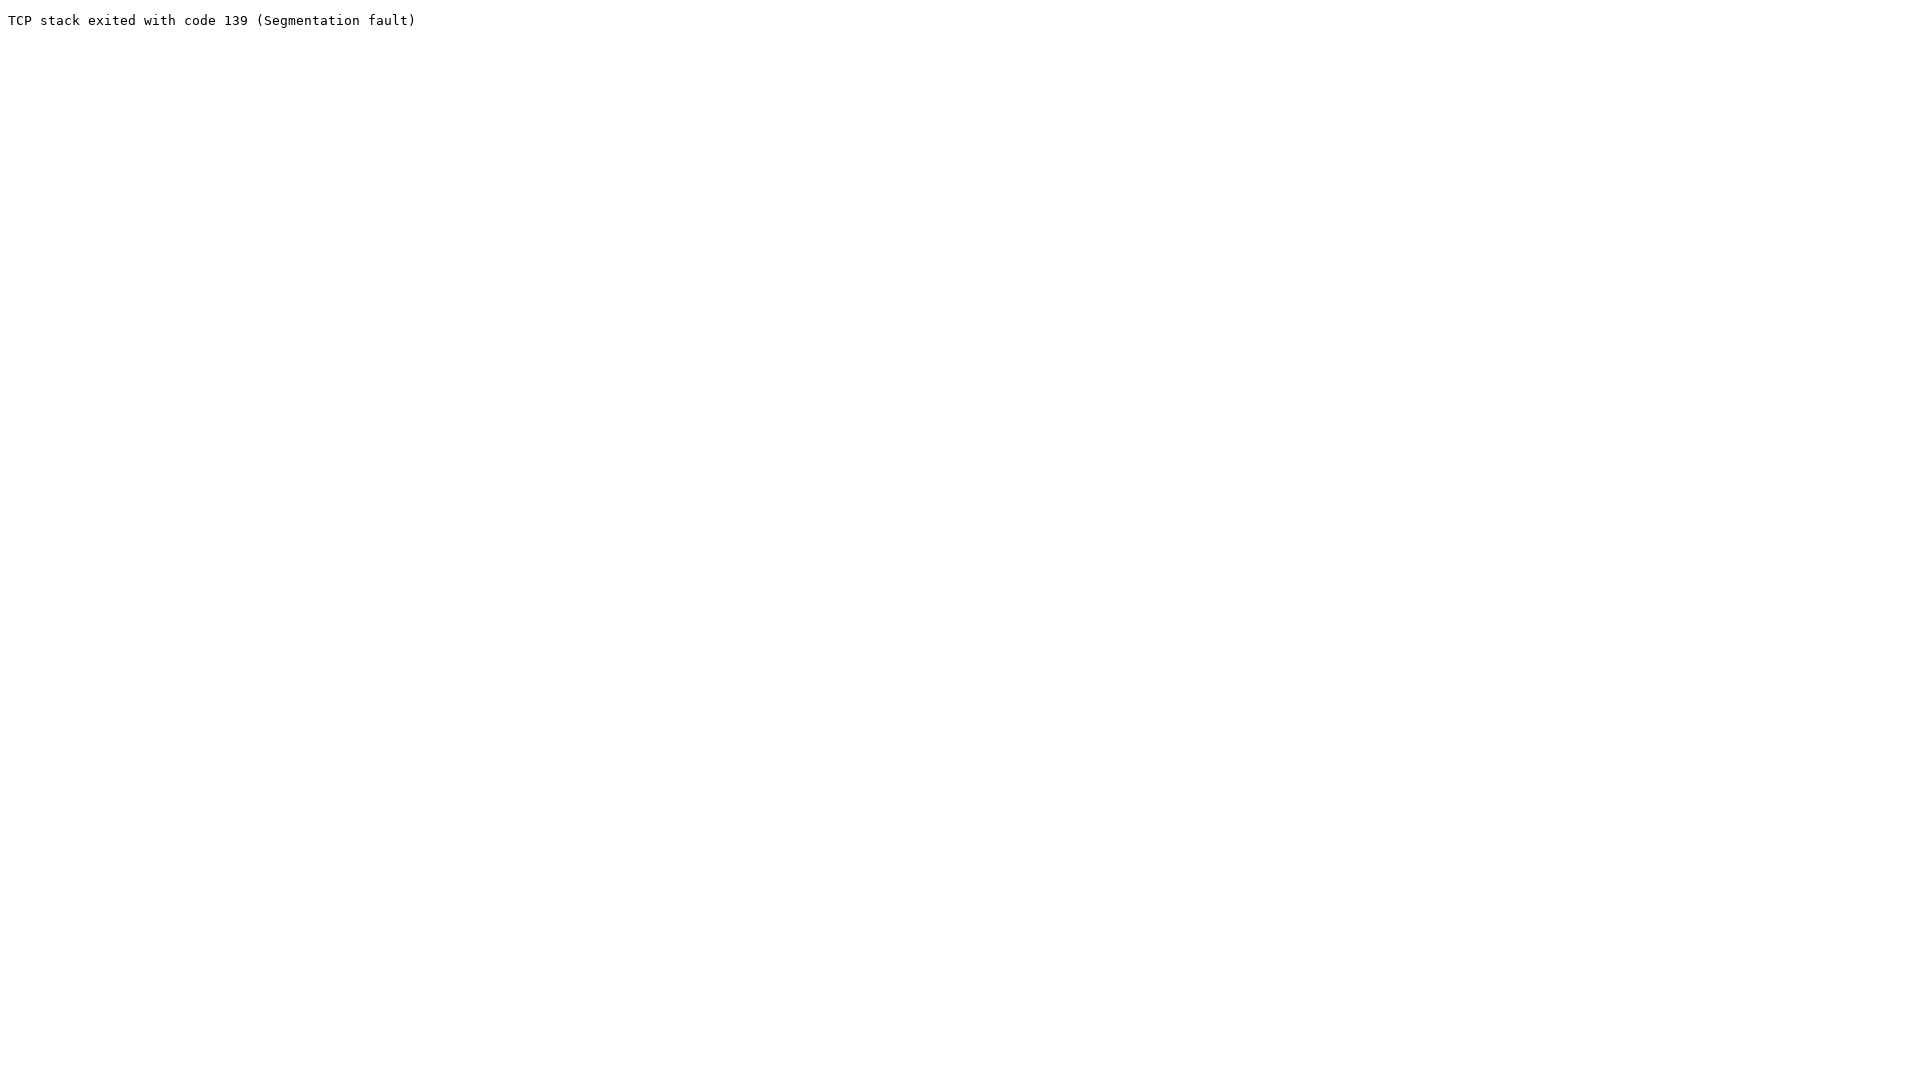